Tests dropdown selection functionality on a sample form page by navigating to the form and selecting various options from a country dropdown using different selection methods

Starting URL: https://www.mycontactform.com/

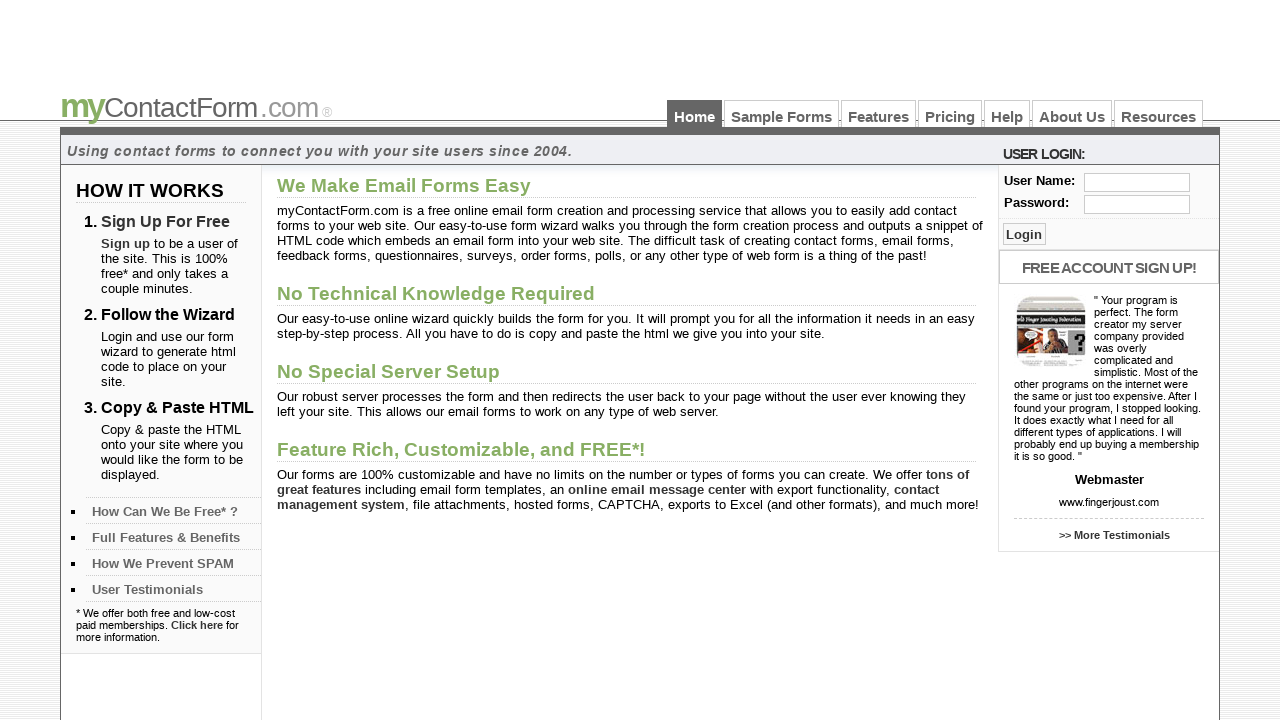

Clicked on Sample Forms link at (782, 114) on text=Sample Forms
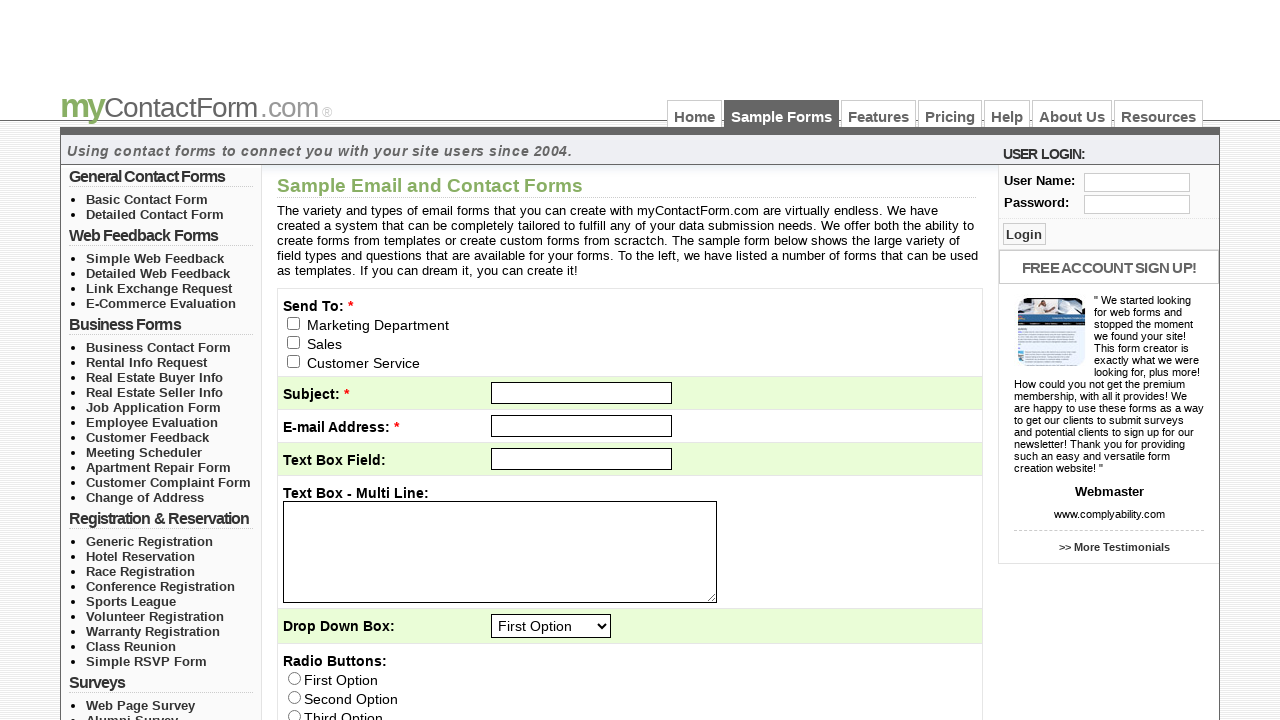

Country dropdown loaded and visible
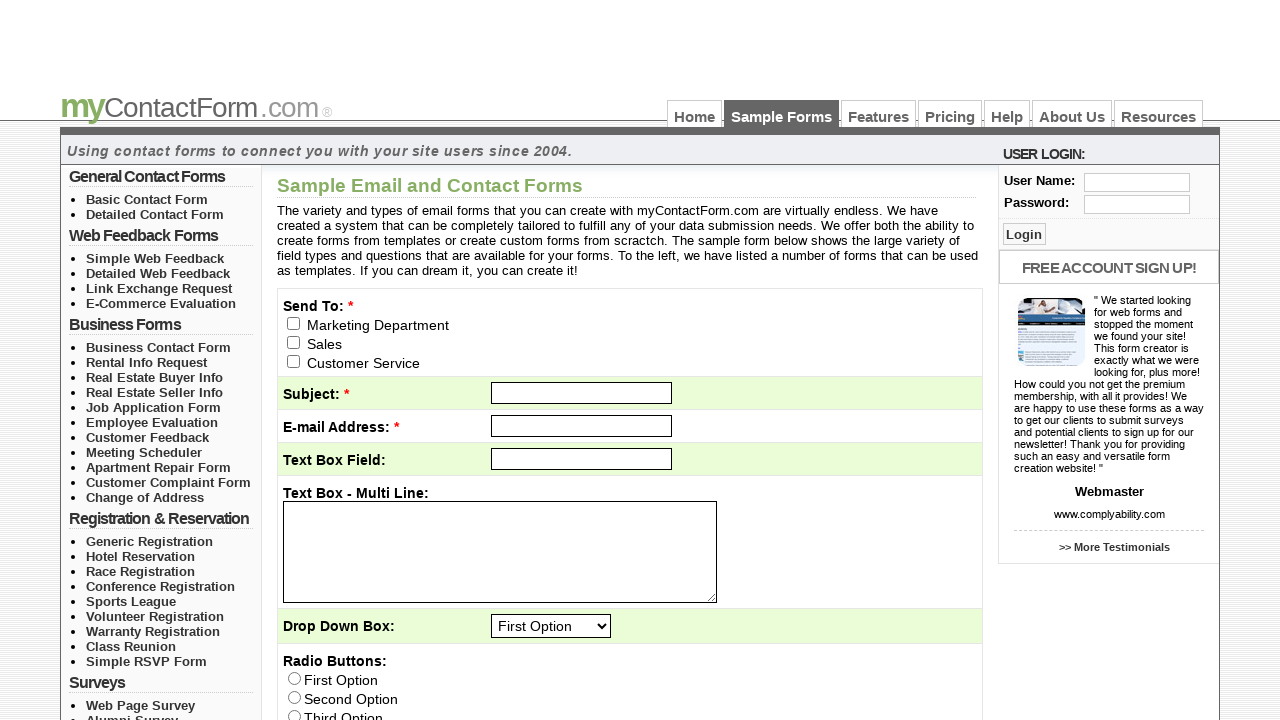

Selected first option from country dropdown by index on select[name='q9']
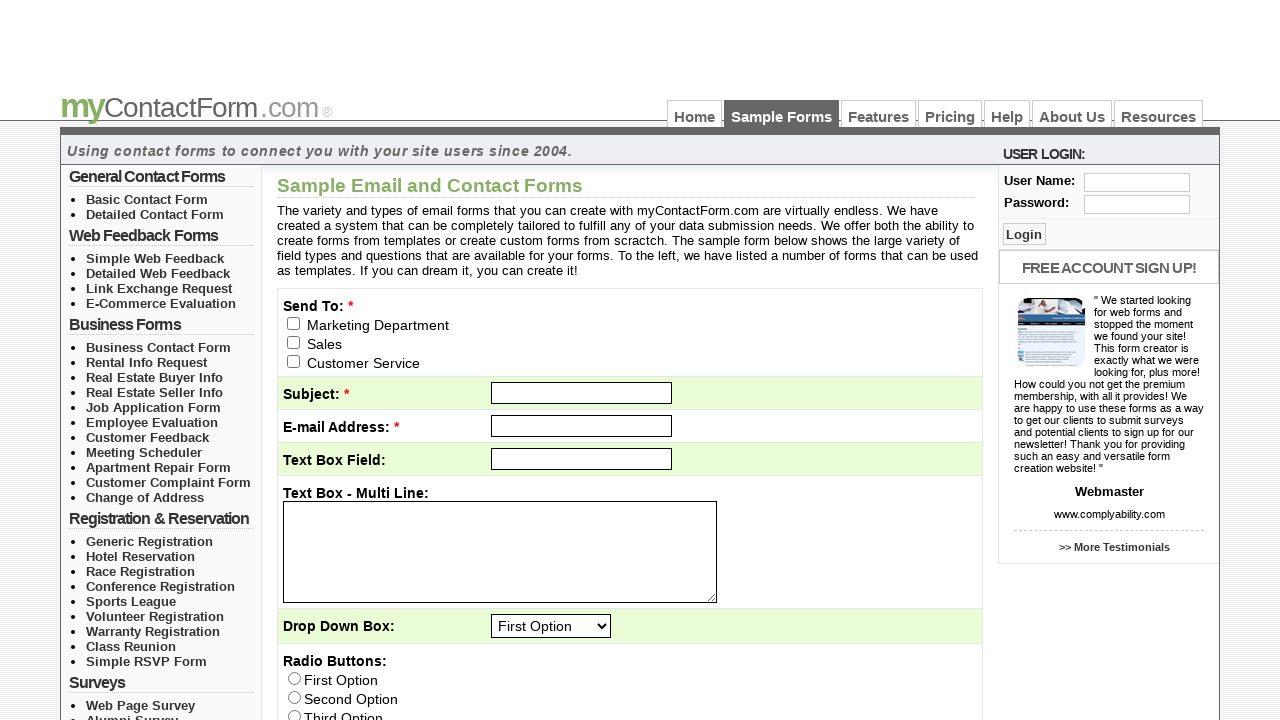

Selected second option from country dropdown by index on select[name='q9']
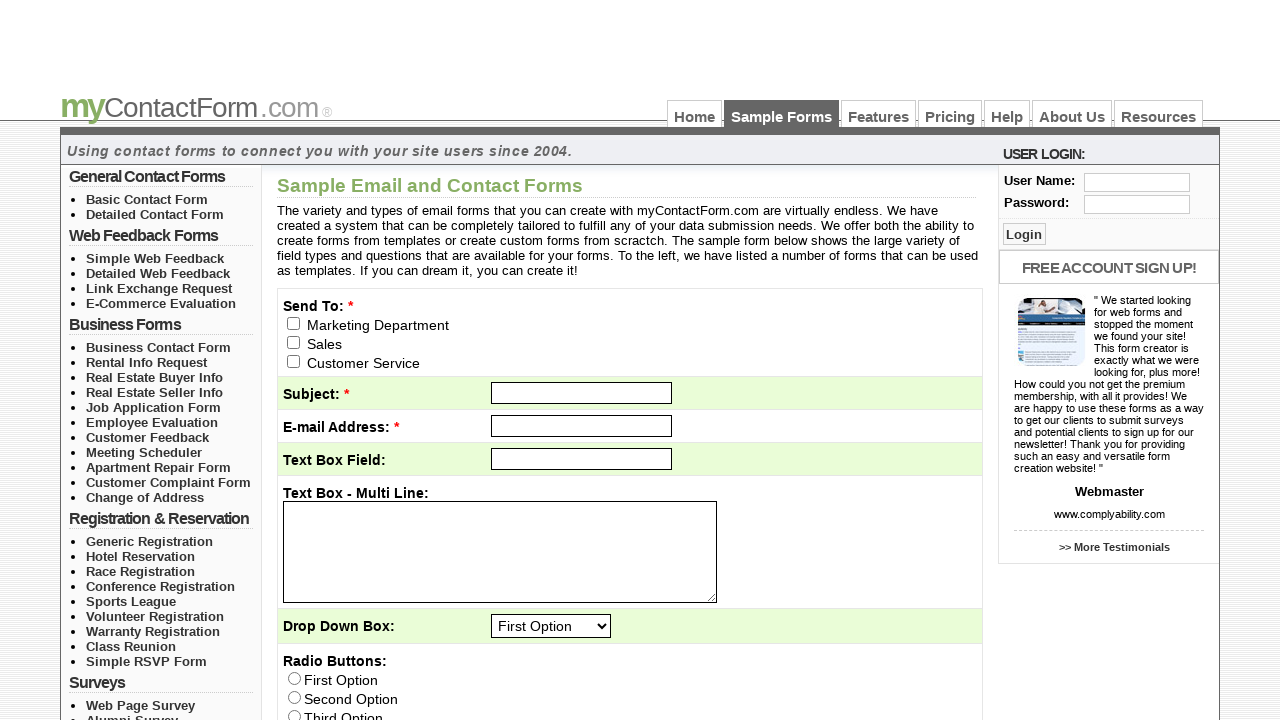

Selected third option from country dropdown by index on select[name='q9']
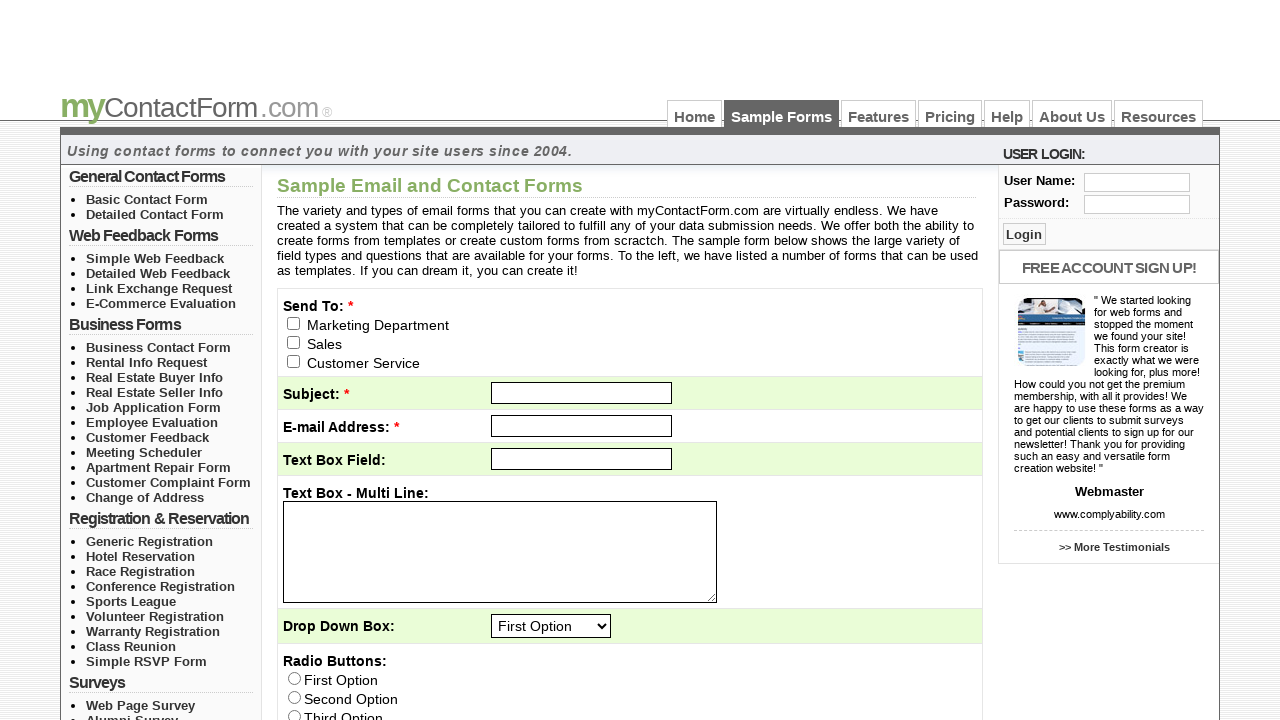

Selected India from country dropdown by label on select[name='q9']
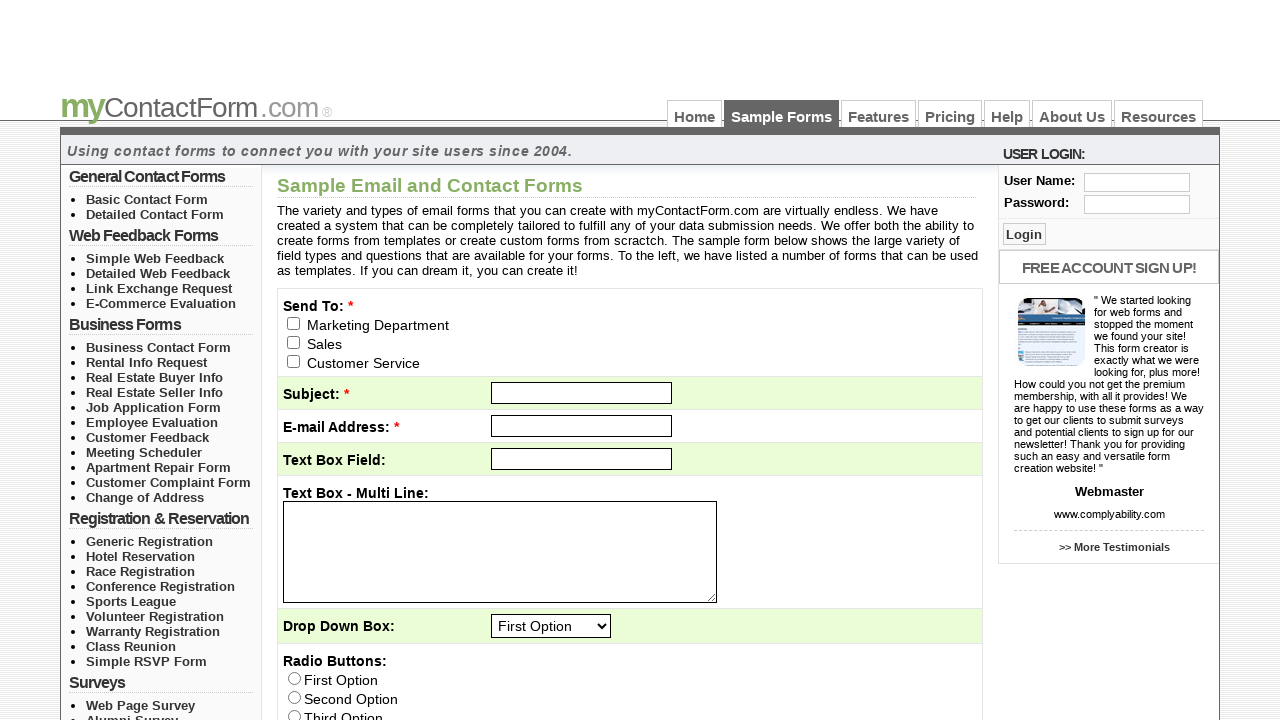

Retrieved all options from country dropdown to verify they are loaded
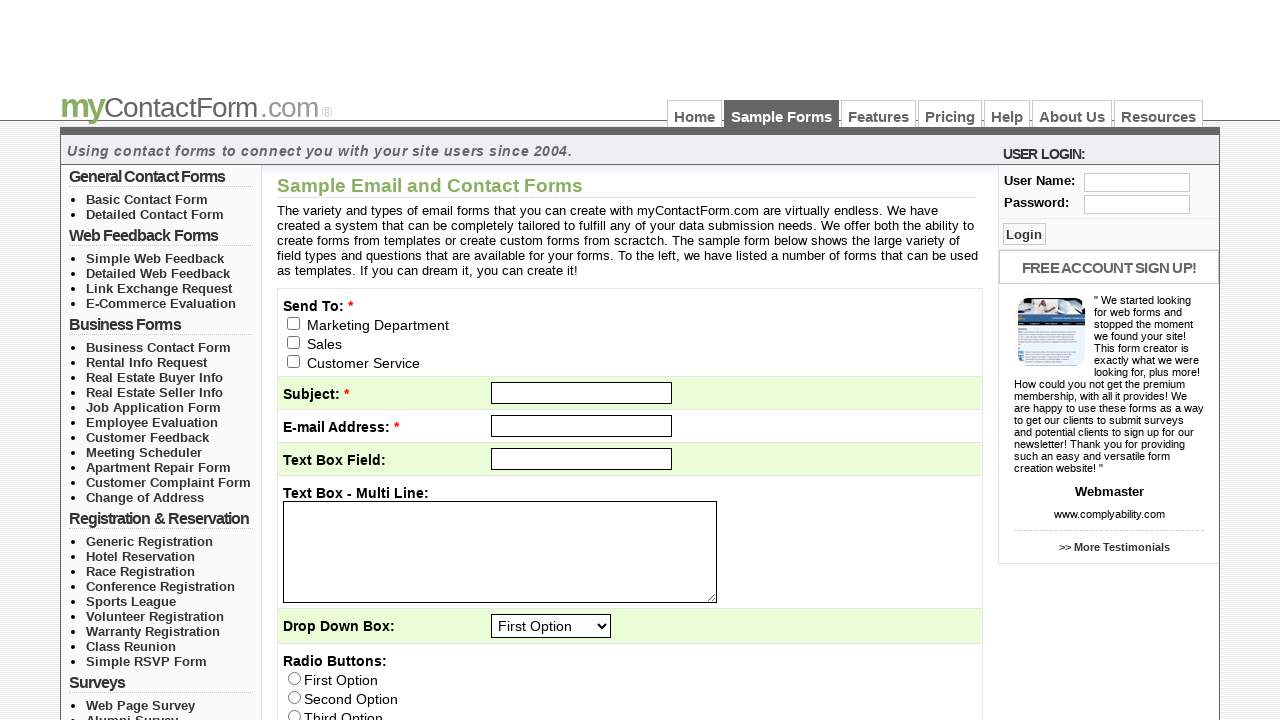

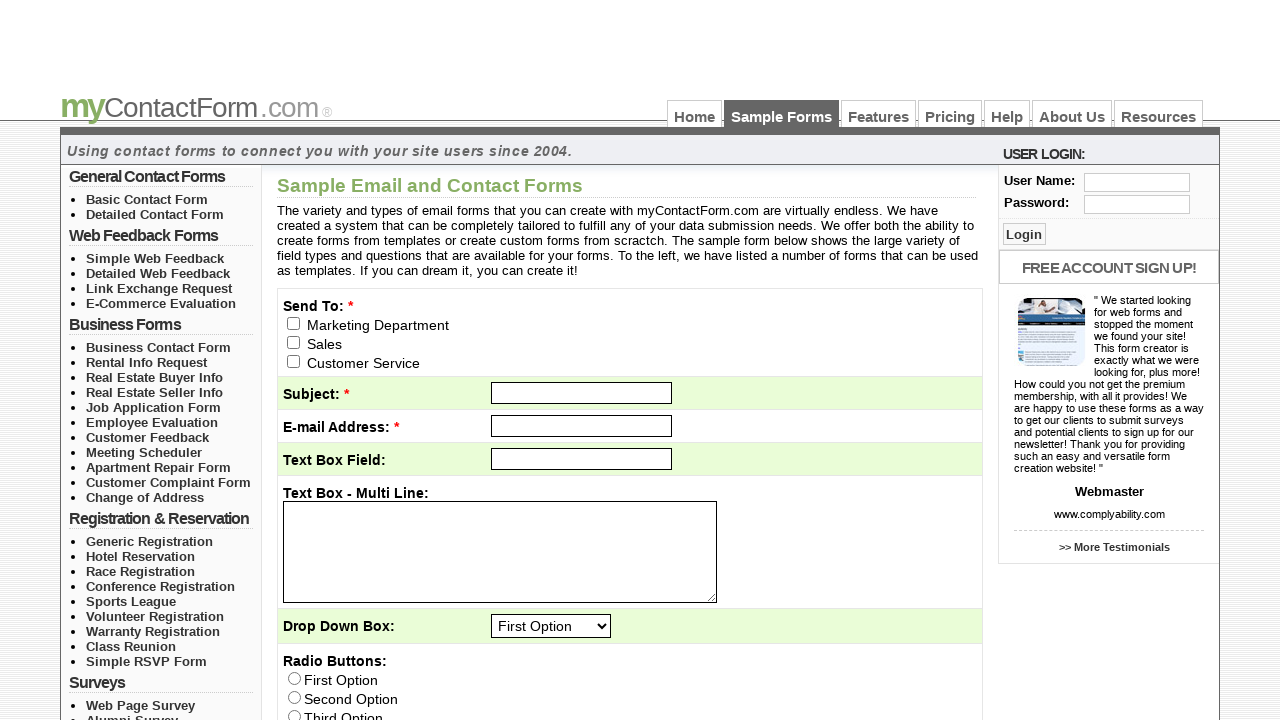